Tests double-click functionality on a button element and verifies that the double-click message appears

Starting URL: https://demoqa.com/buttons

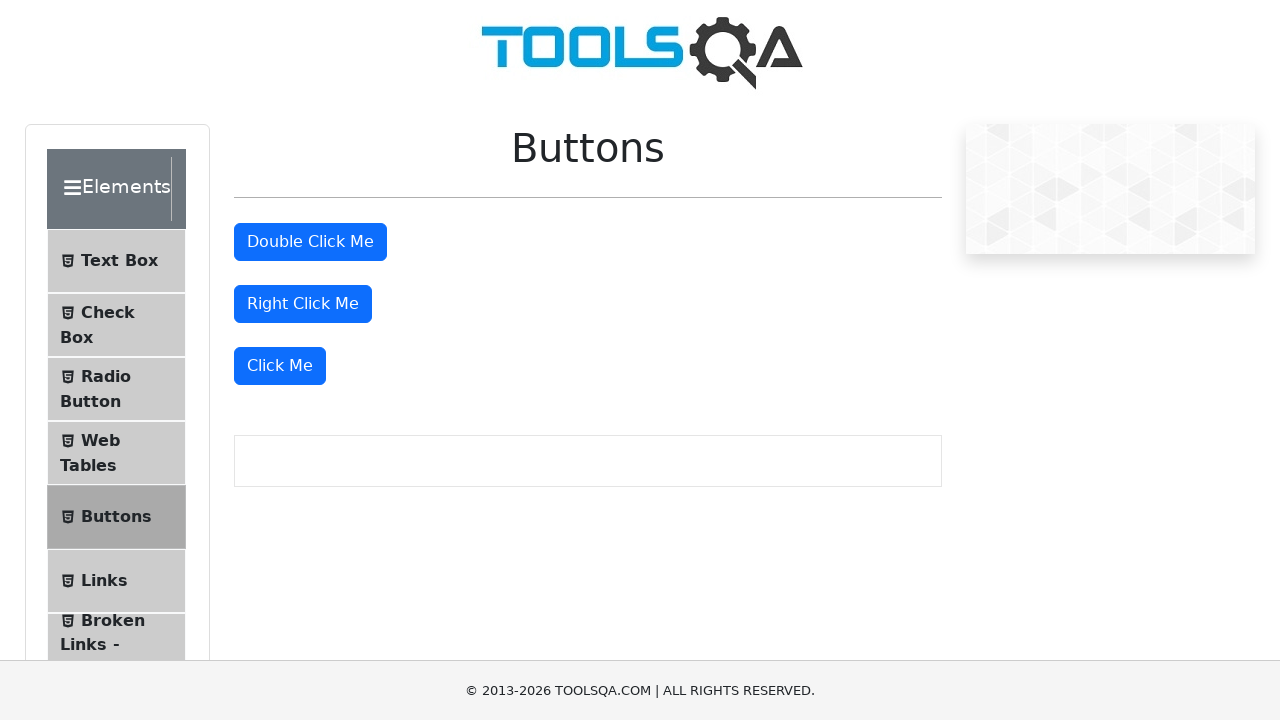

Double-clicked the 'Double Click Me' button at (310, 242) on #doubleClickBtn
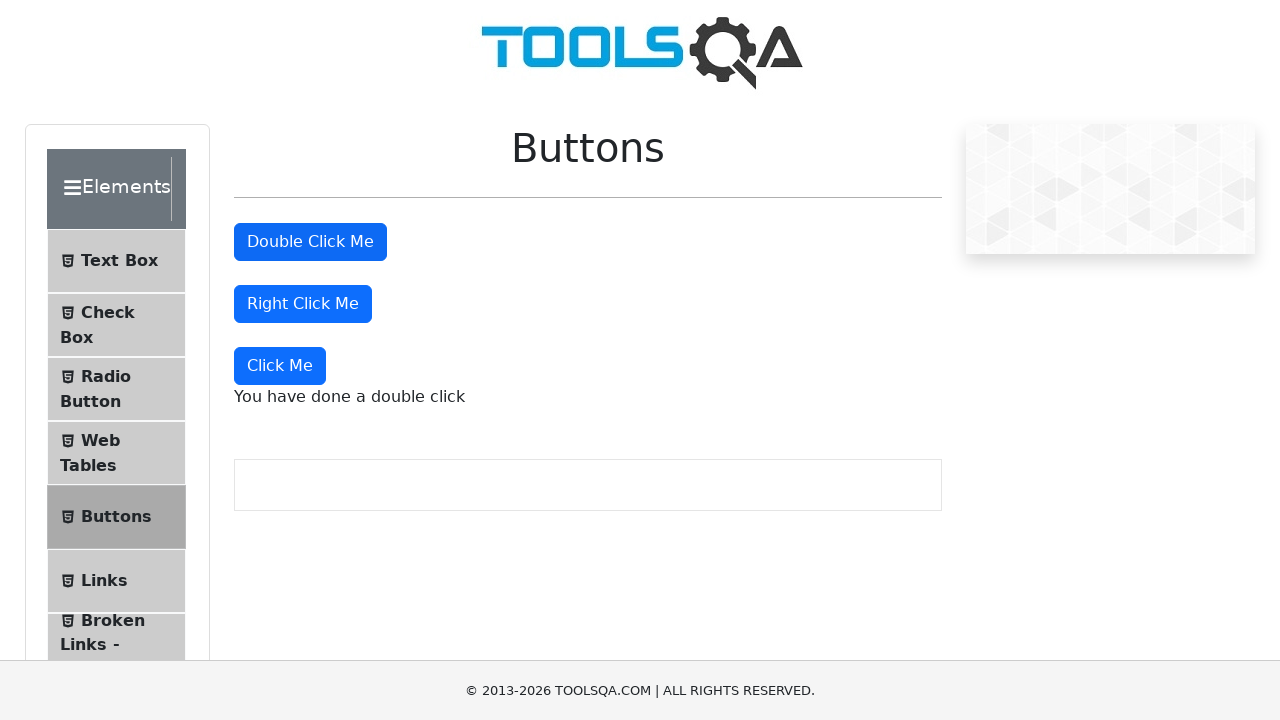

Double-click message appeared on the page
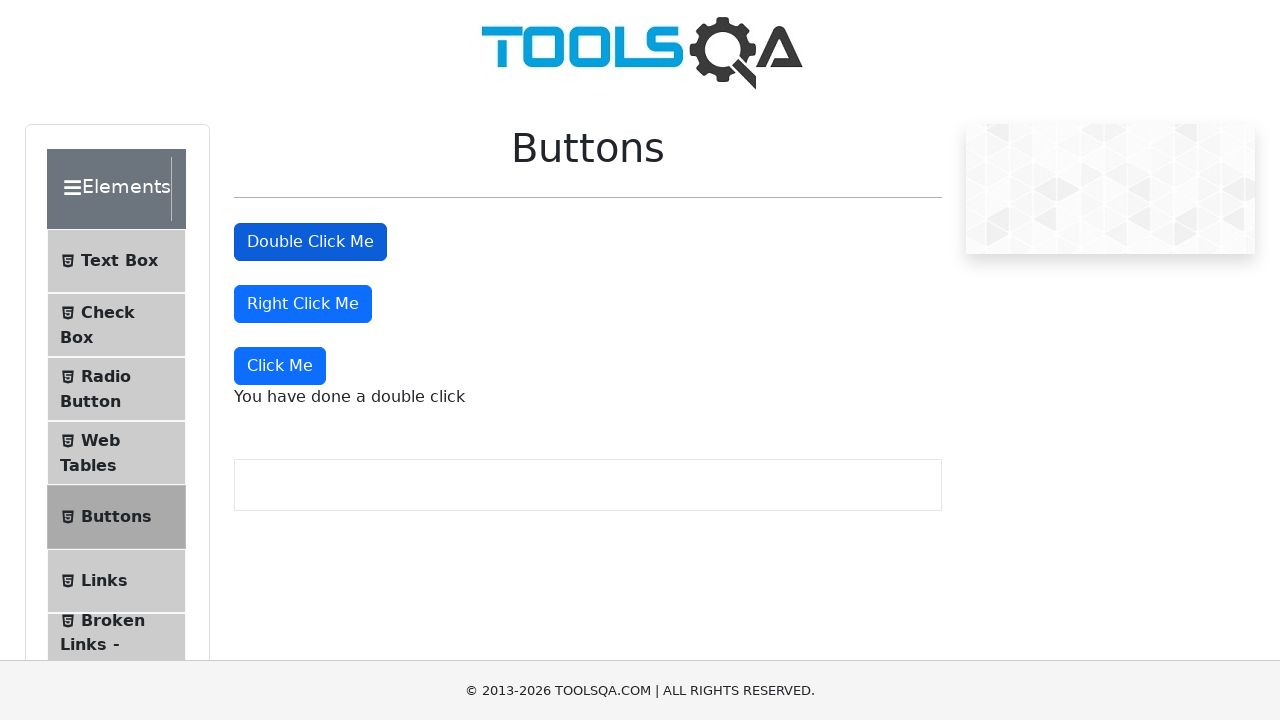

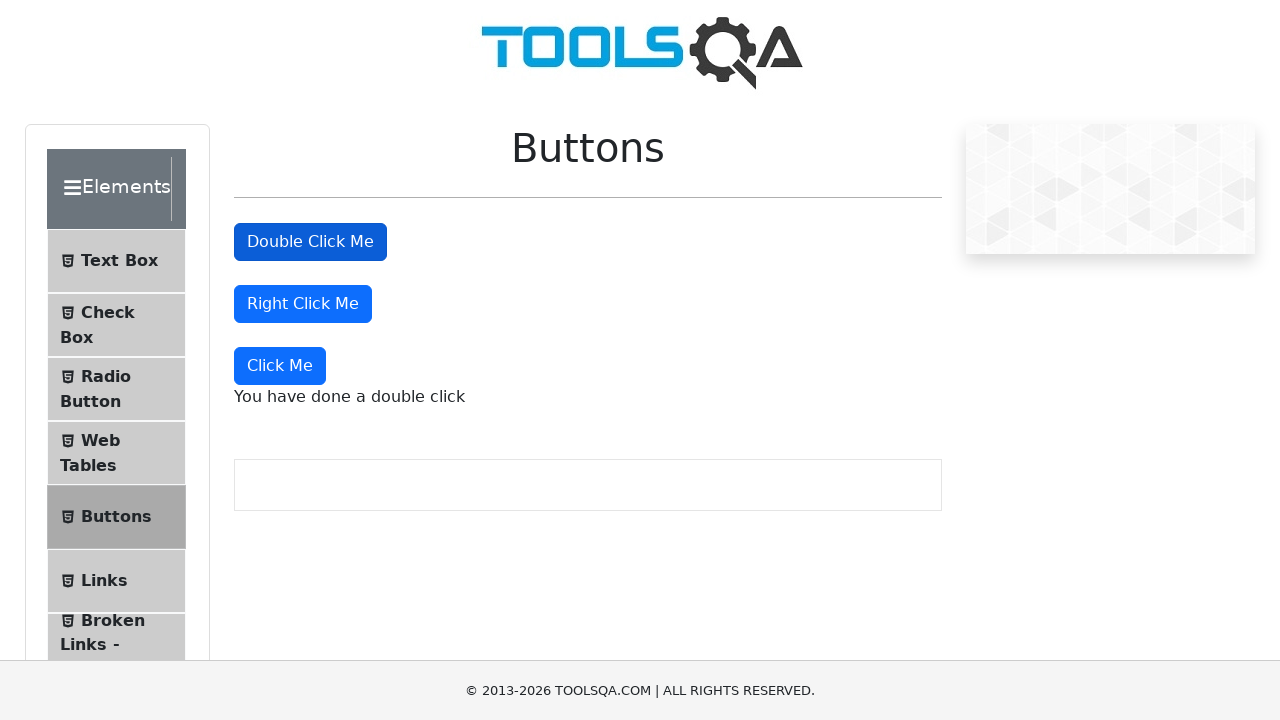